Tests finding and clicking a link by its text content, where the link text is a calculated mathematical value (ceil of pi^e * 10000 = 224592)

Starting URL: http://suninjuly.github.io/find_link_text

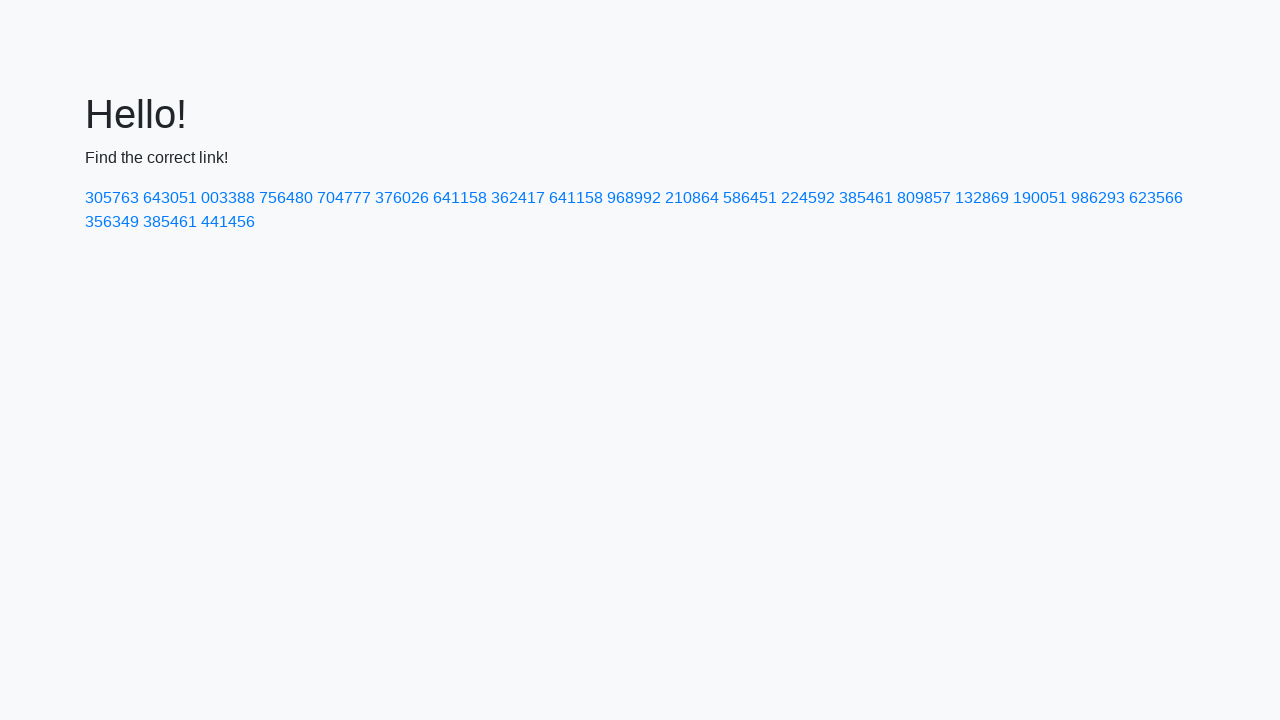

Calculated link text value: 224592 (ceil of pi^e * 10000)
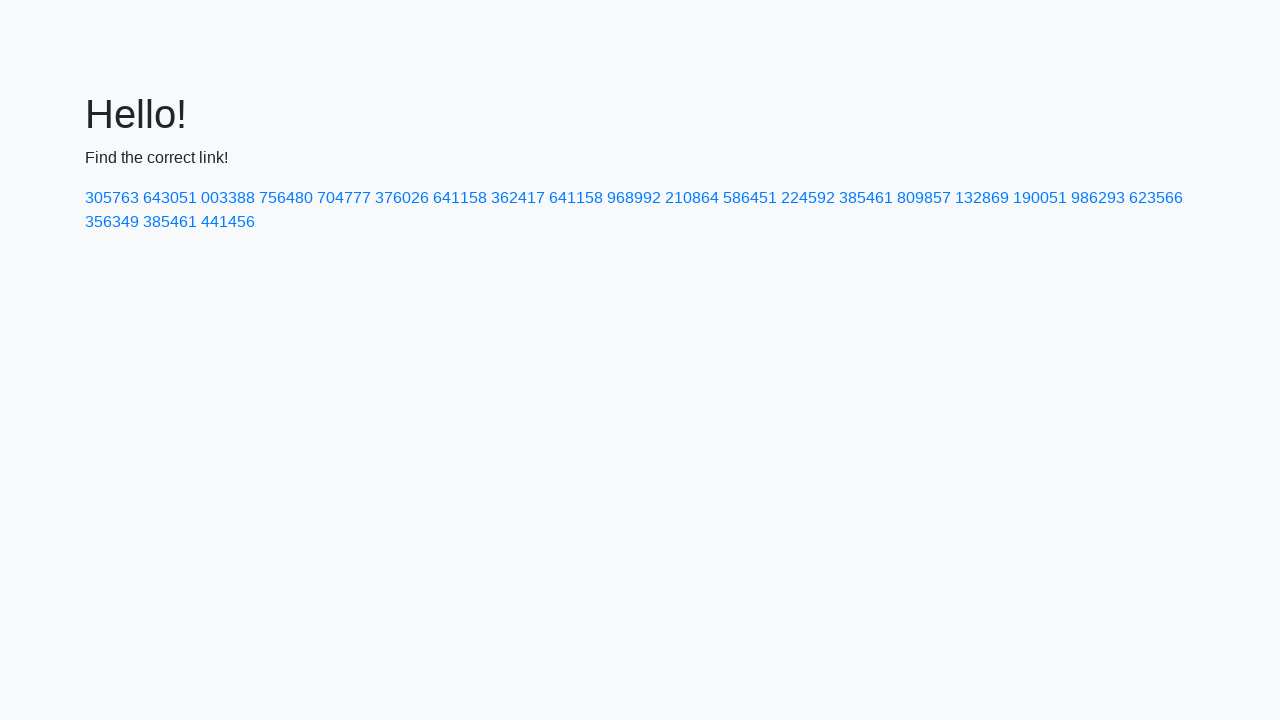

Clicked link with text '224592' at (808, 198) on a:text-is('224592')
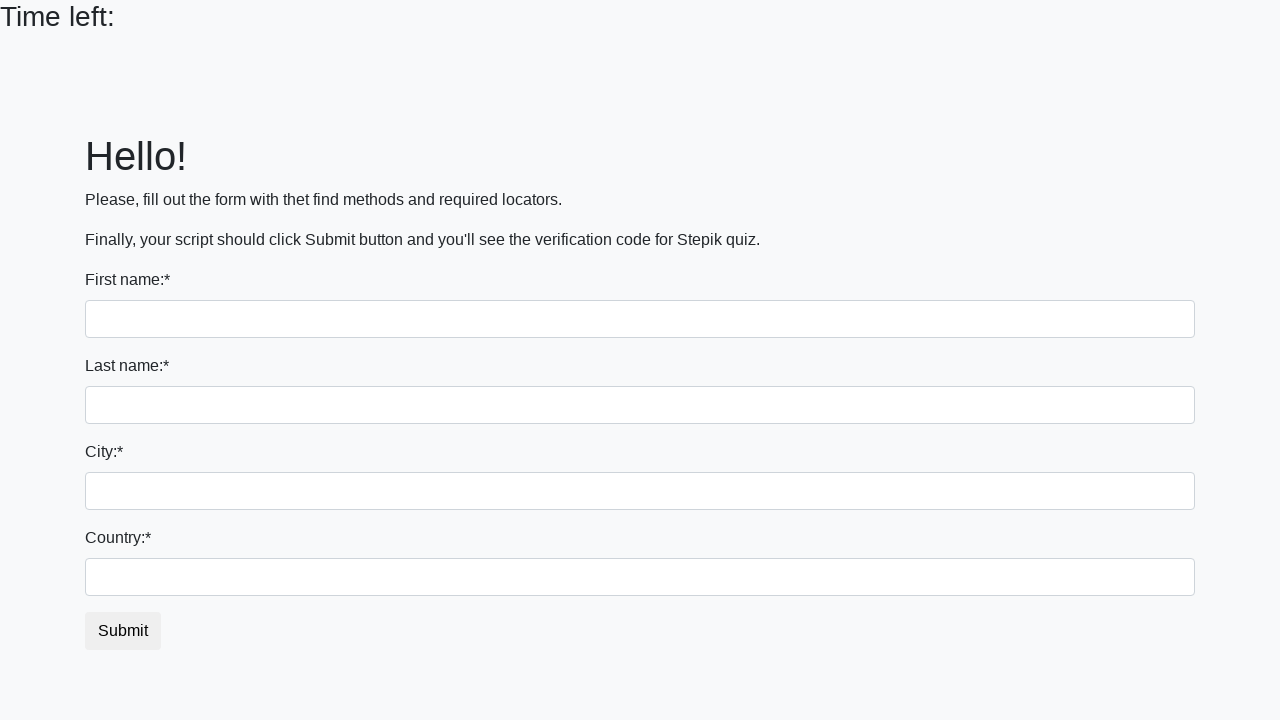

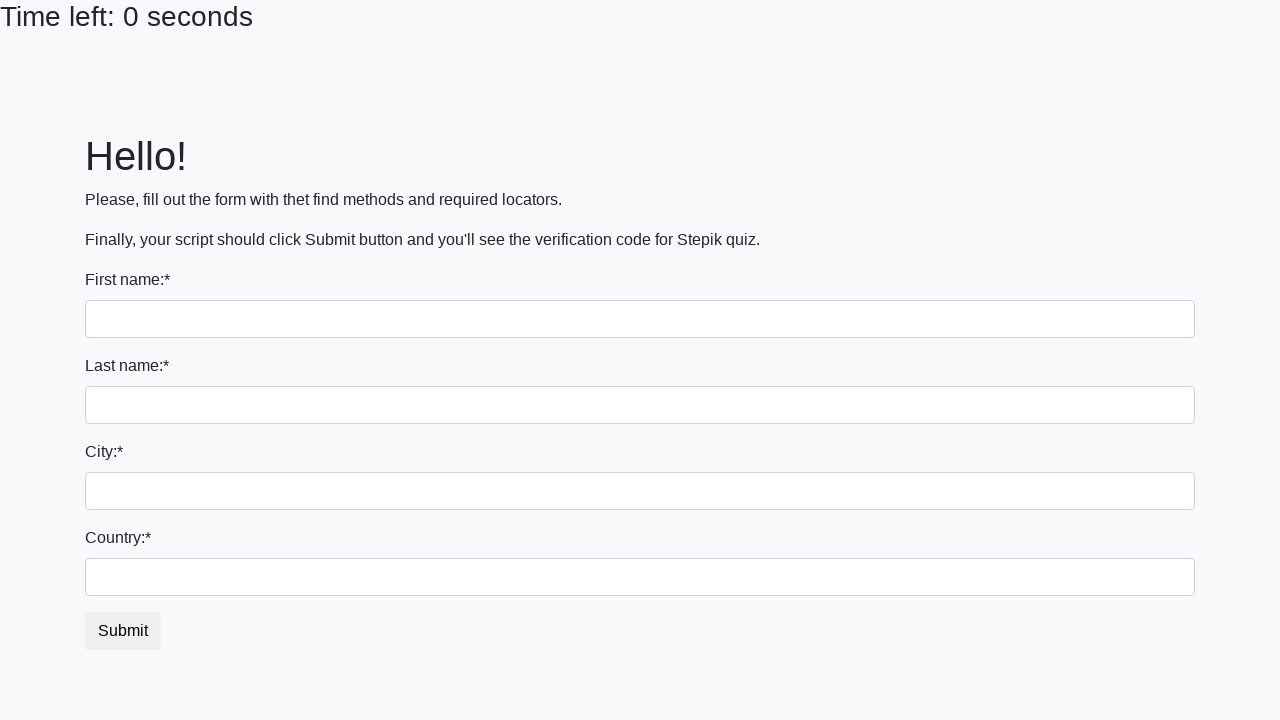